Tests the complete TodoMVC workflow including adding, completing, filtering, activating, and deleting tasks

Starting URL: https://todomvc4tasj.herokuapp.com/

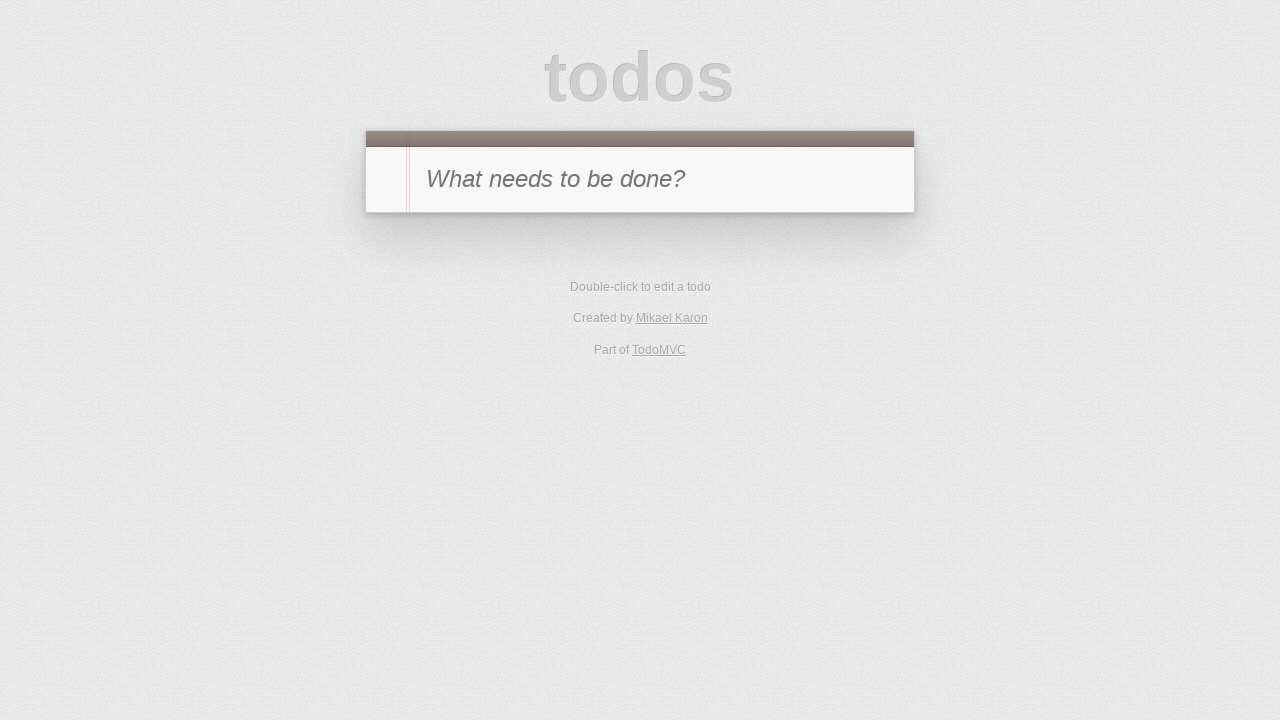

Navigated to TodoMVC application
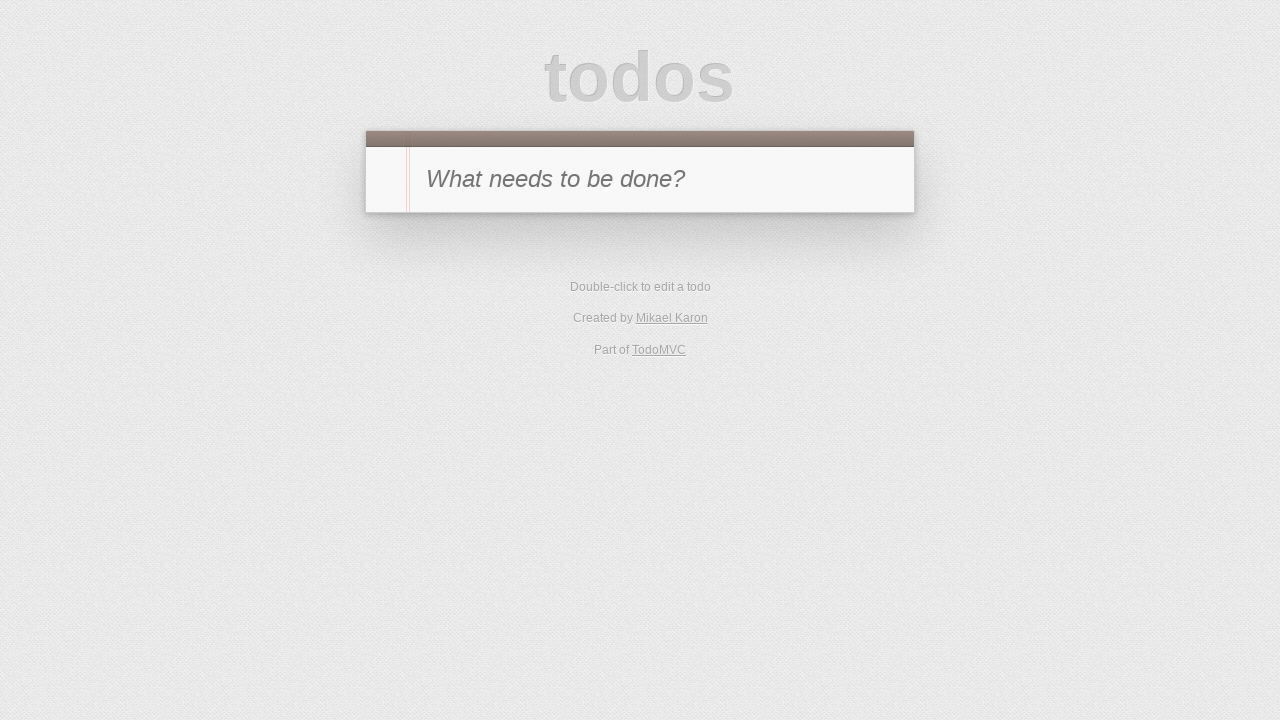

Filled new task input with 'a' on #new-todo
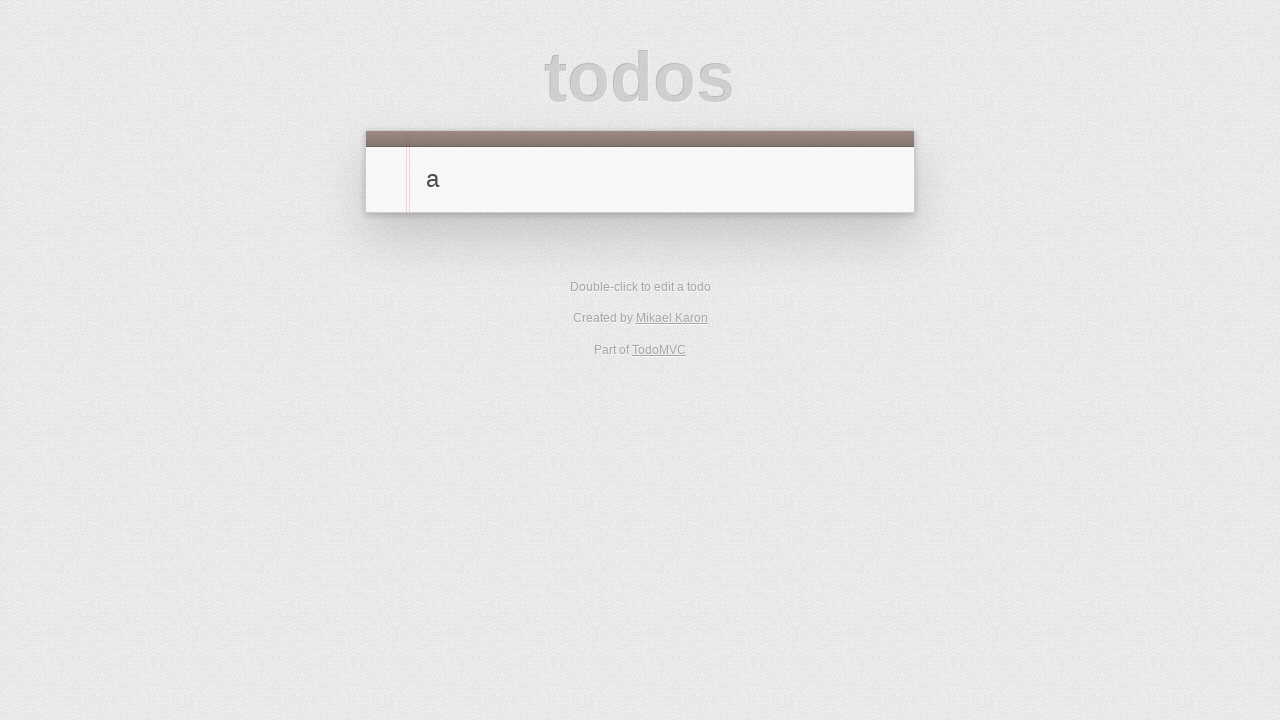

Pressed Enter to add task on #new-todo
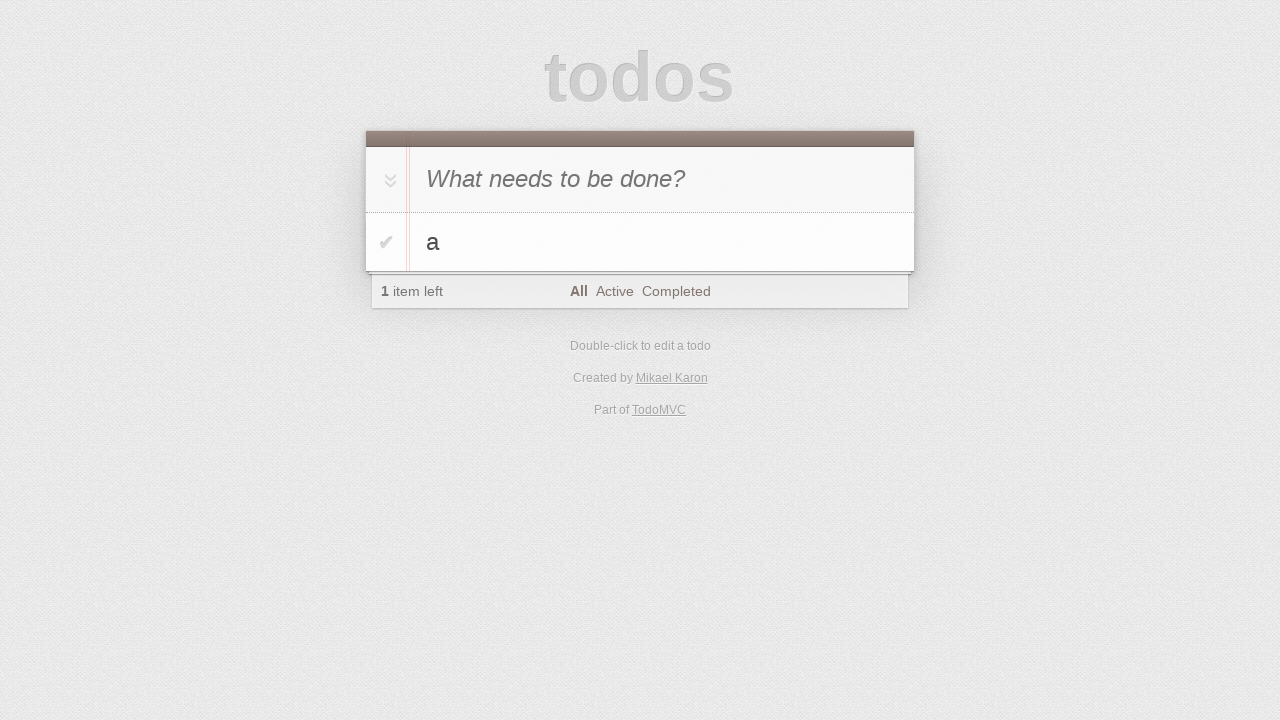

Verified task 'a' is visible in todo list
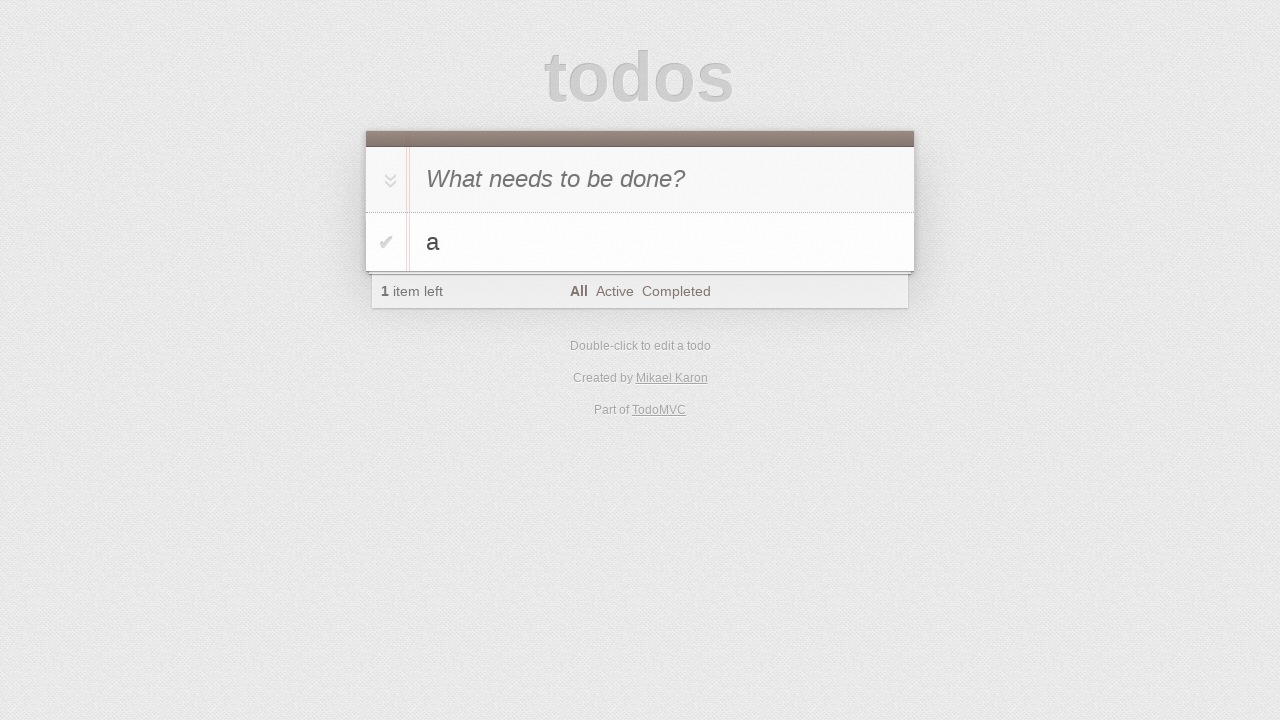

Verified 1 item left counter is displayed
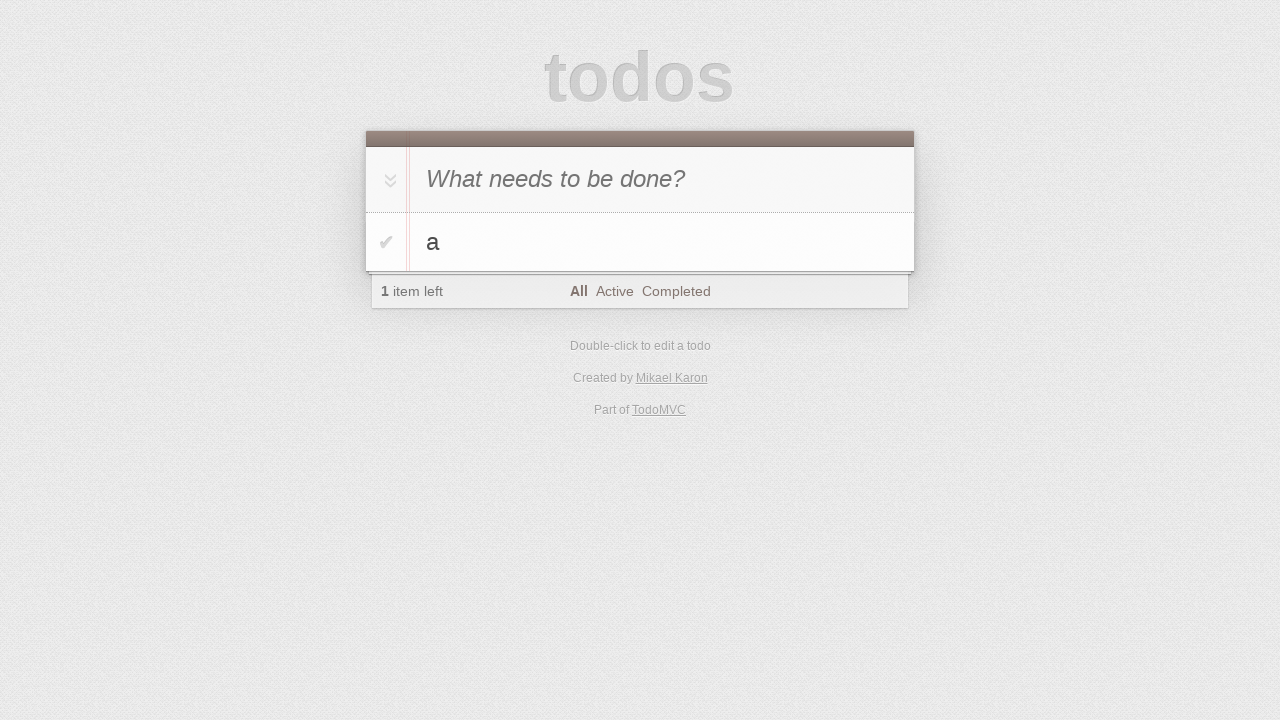

Clicked toggle-all button to complete all tasks at (388, 180) on #toggle-all
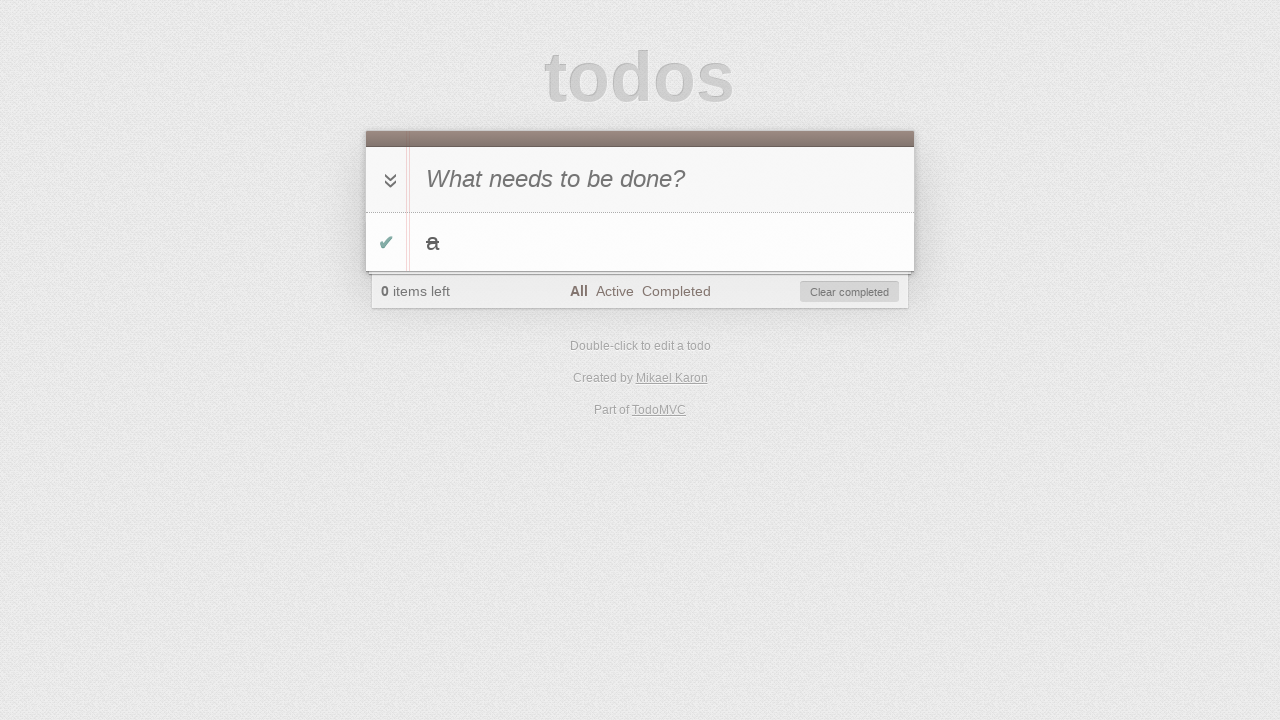

Clicked Active filter at (614, 291) on [href='#/active']
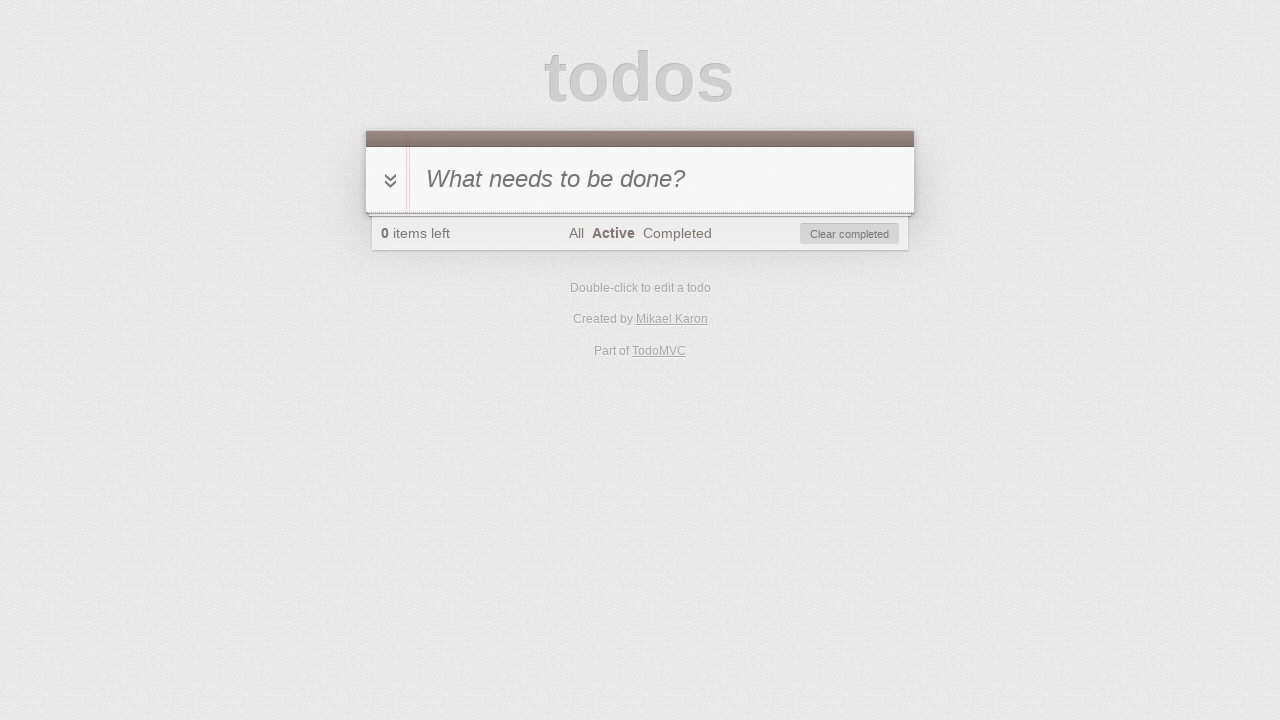

Waited 500ms for Active filter to render
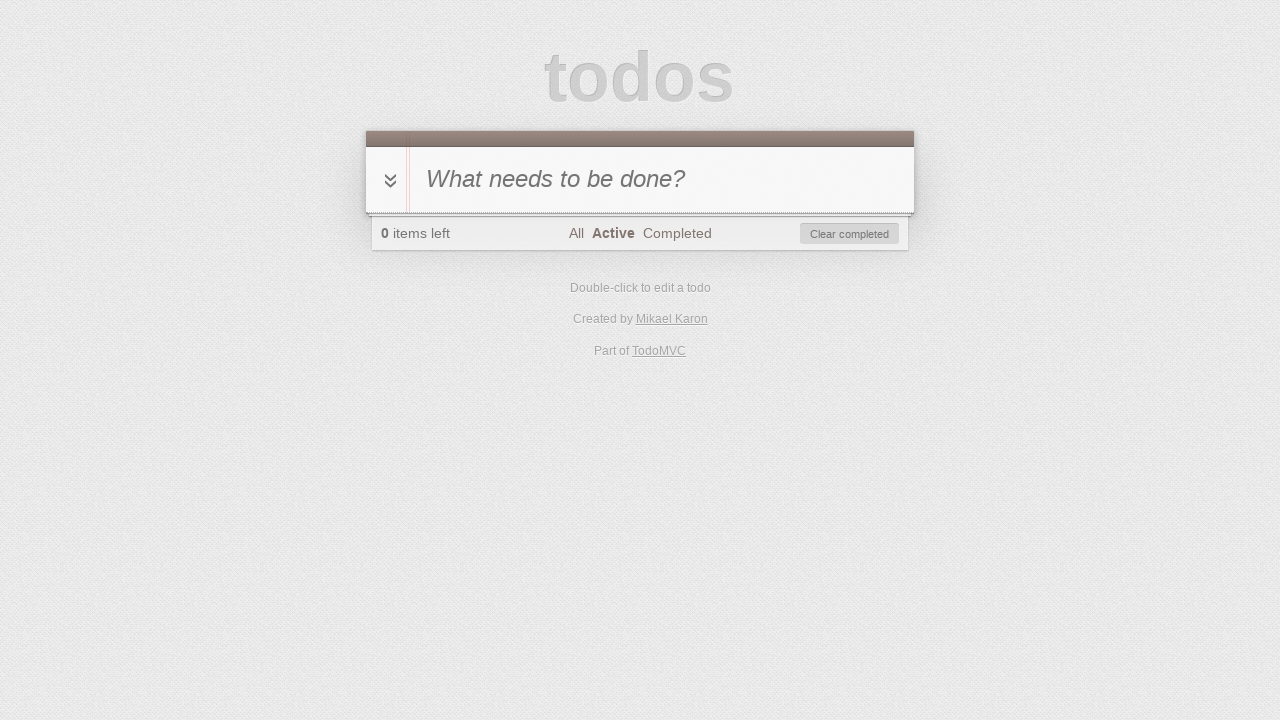

Clicked Completed filter at (677, 233) on [href='#/completed']
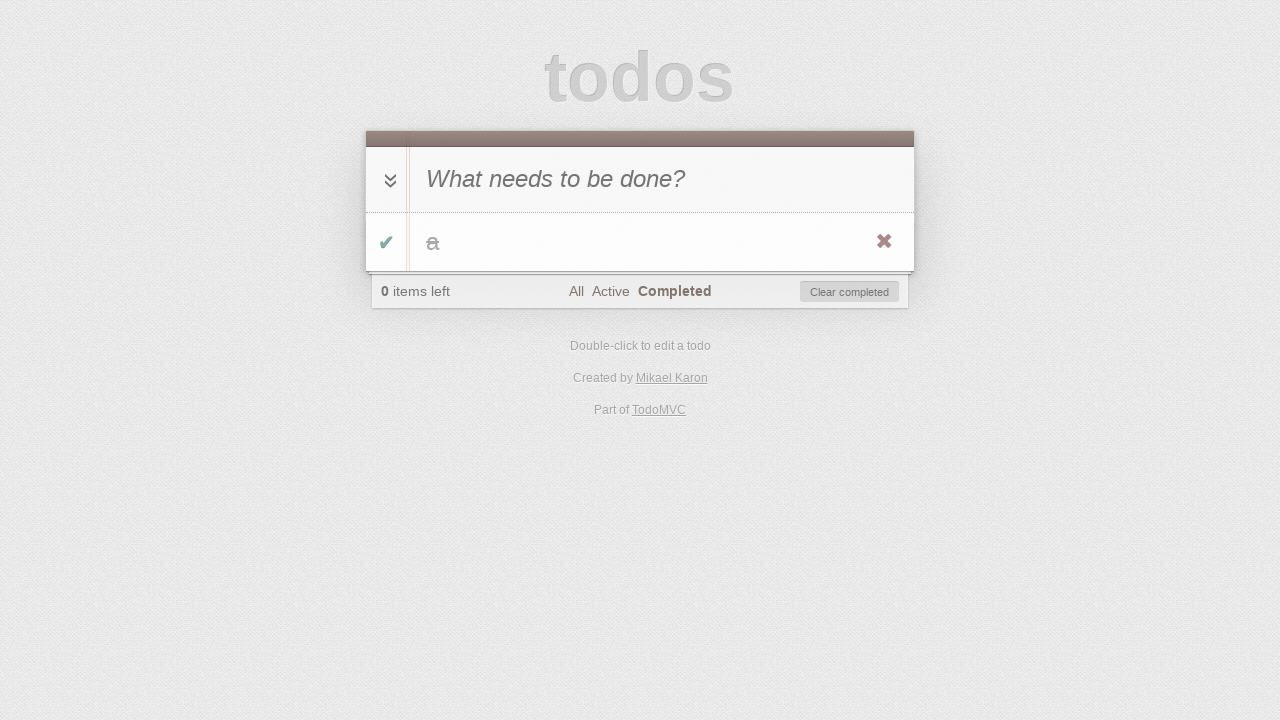

Verified task 'a' is visible in Completed filter
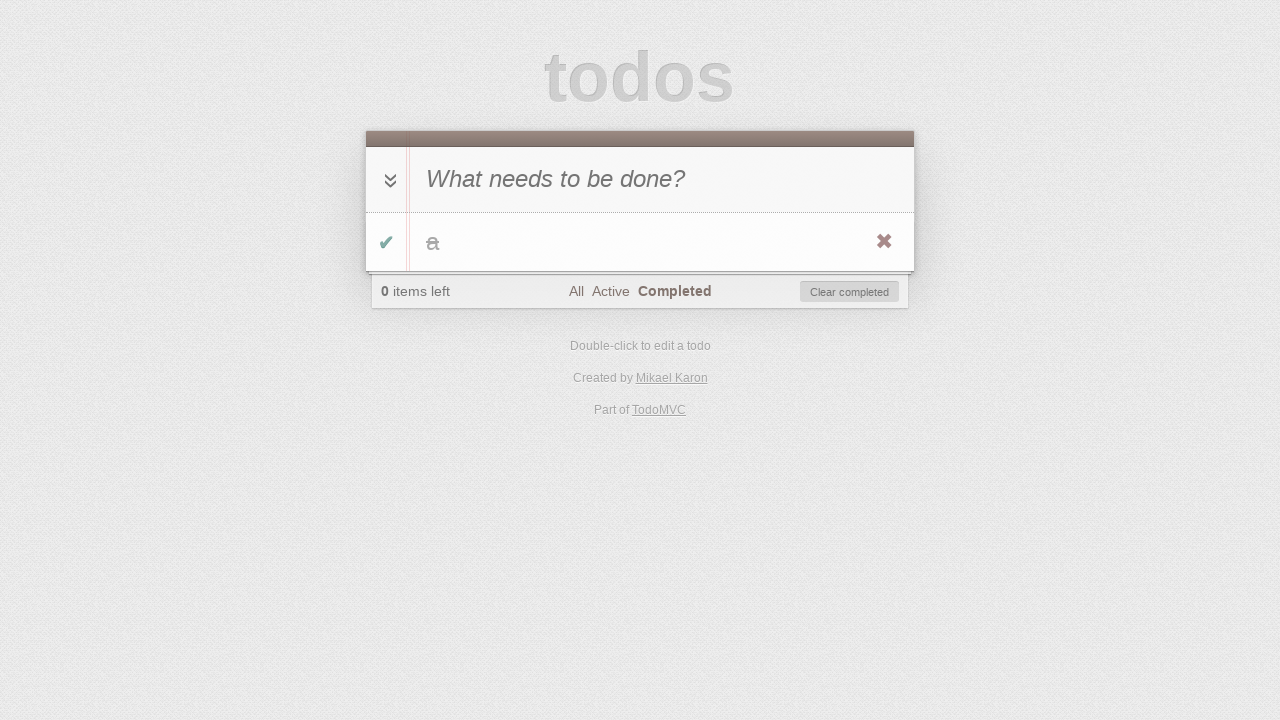

Toggled task 'a' back to active at (386, 242) on #todo-list li:has-text('a') .toggle
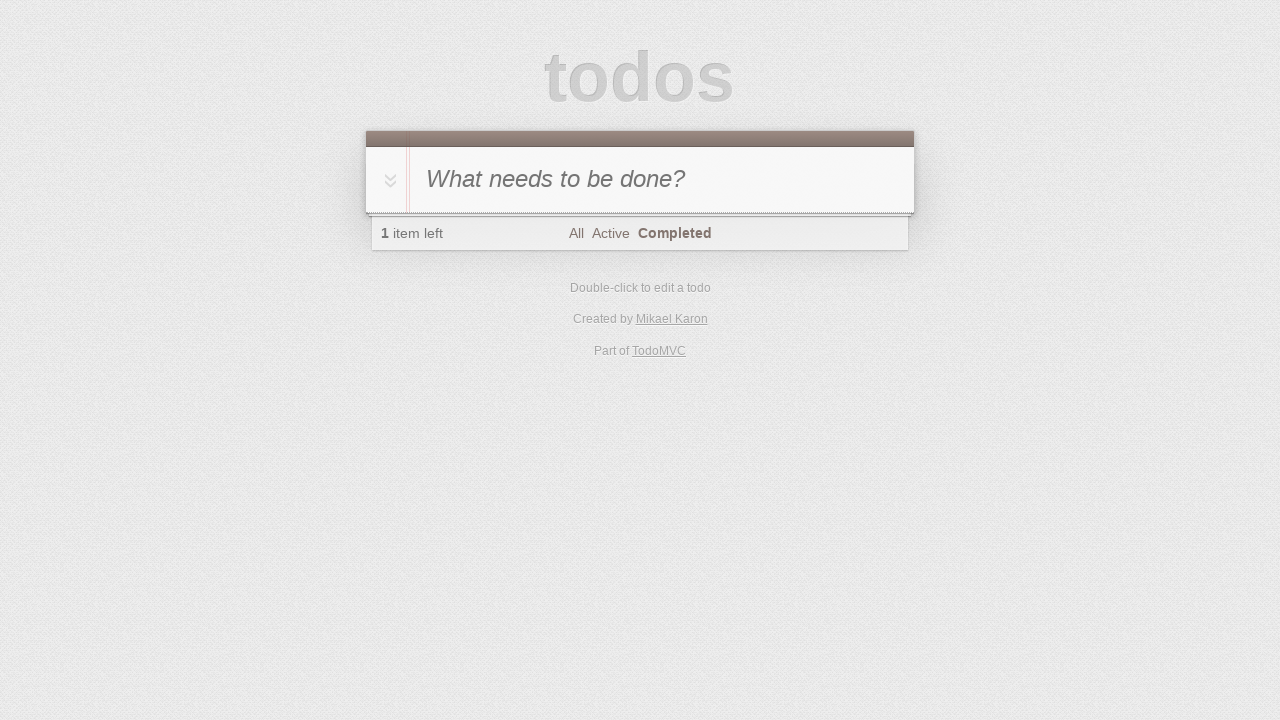

Verified 1 active item is shown in counter
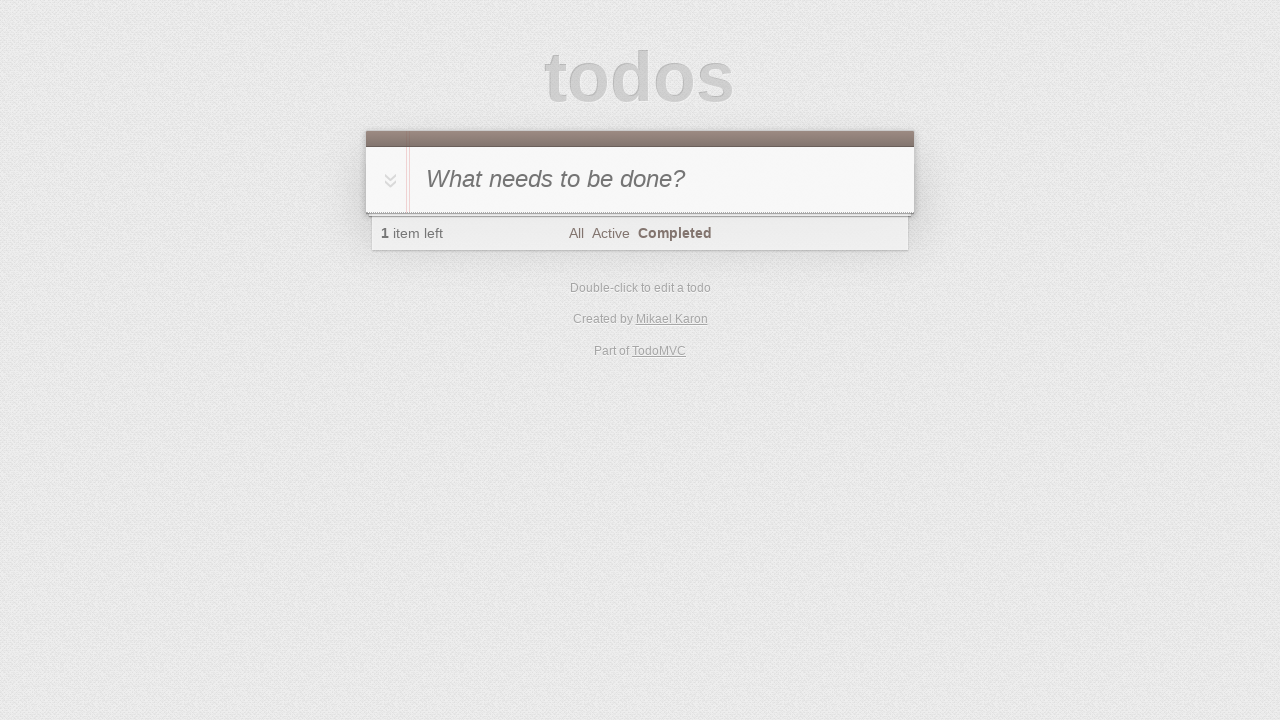

Clicked All filter at (576, 233) on [href='#/']
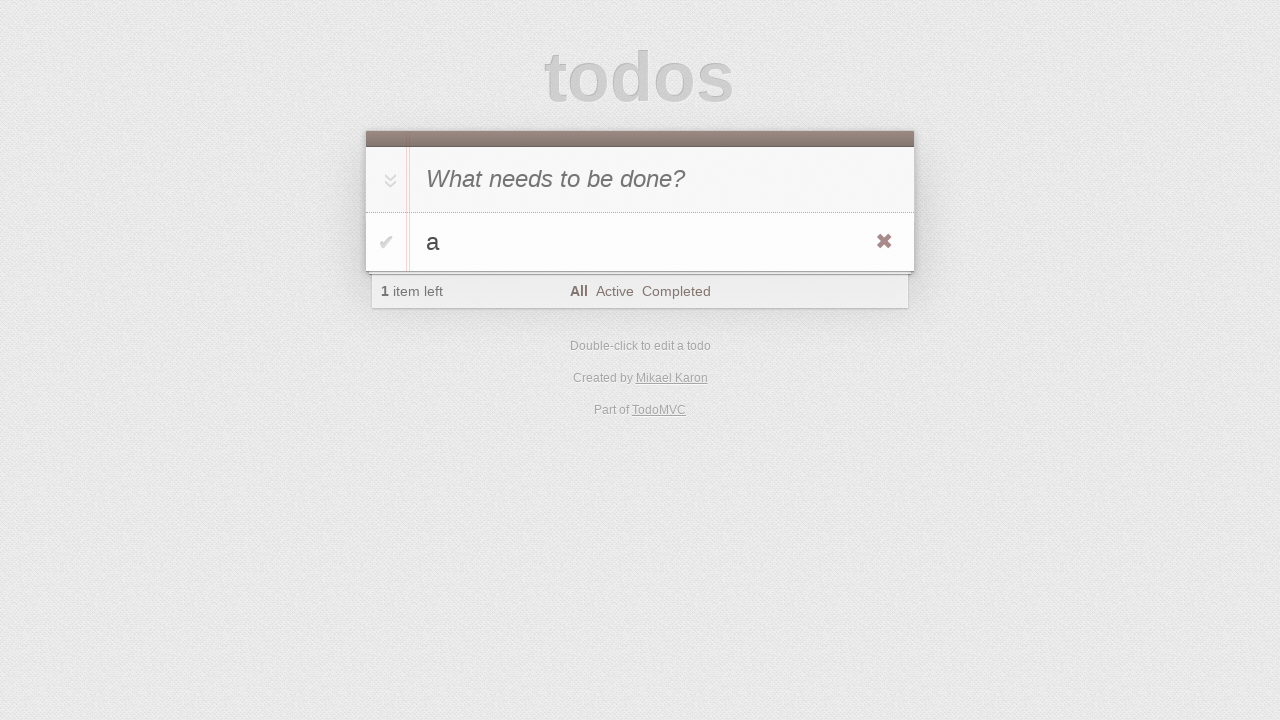

Verified task 'a' is visible in All filter
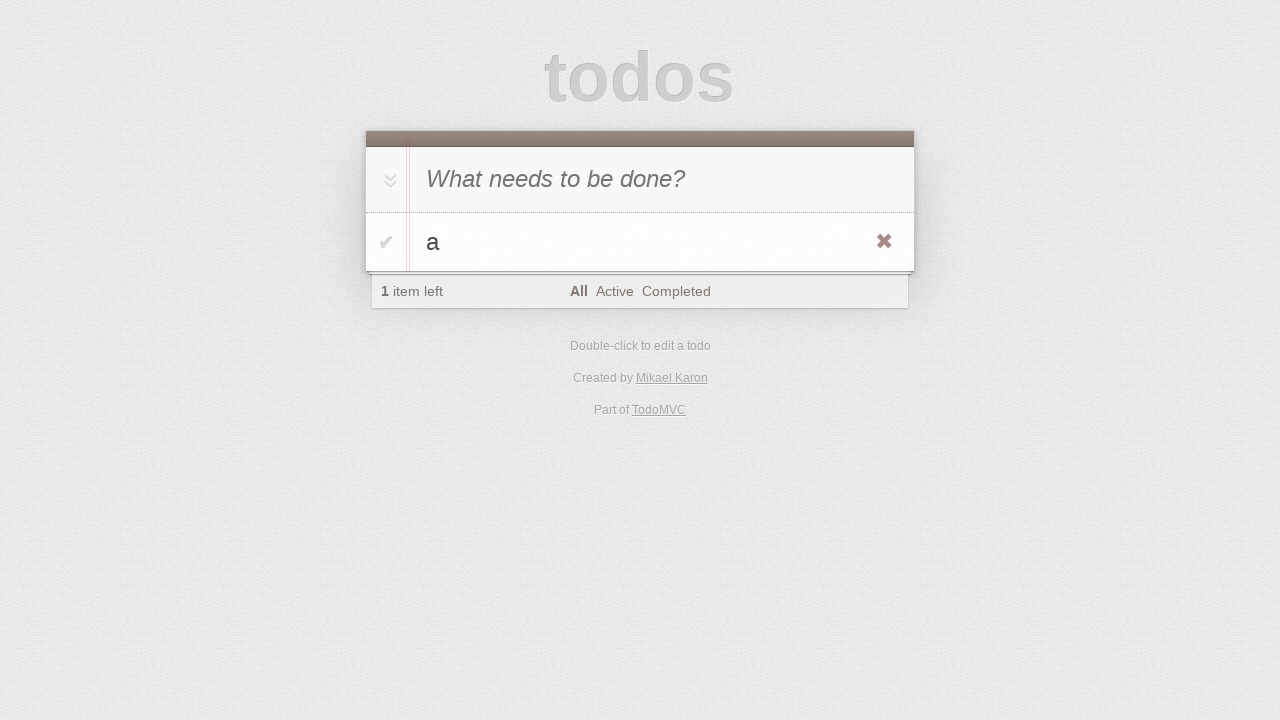

Clicked Completed filter again at (676, 291) on [href='#/completed']
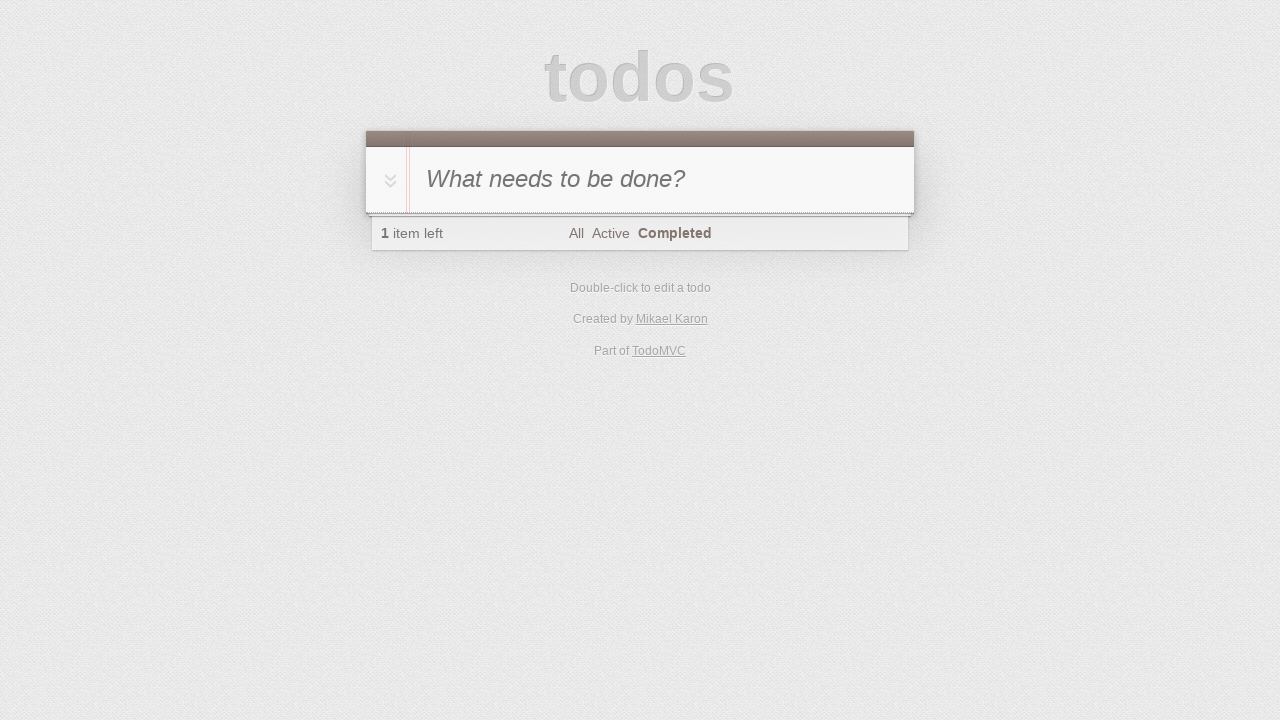

Waited 500ms for Completed filter to render (should be empty)
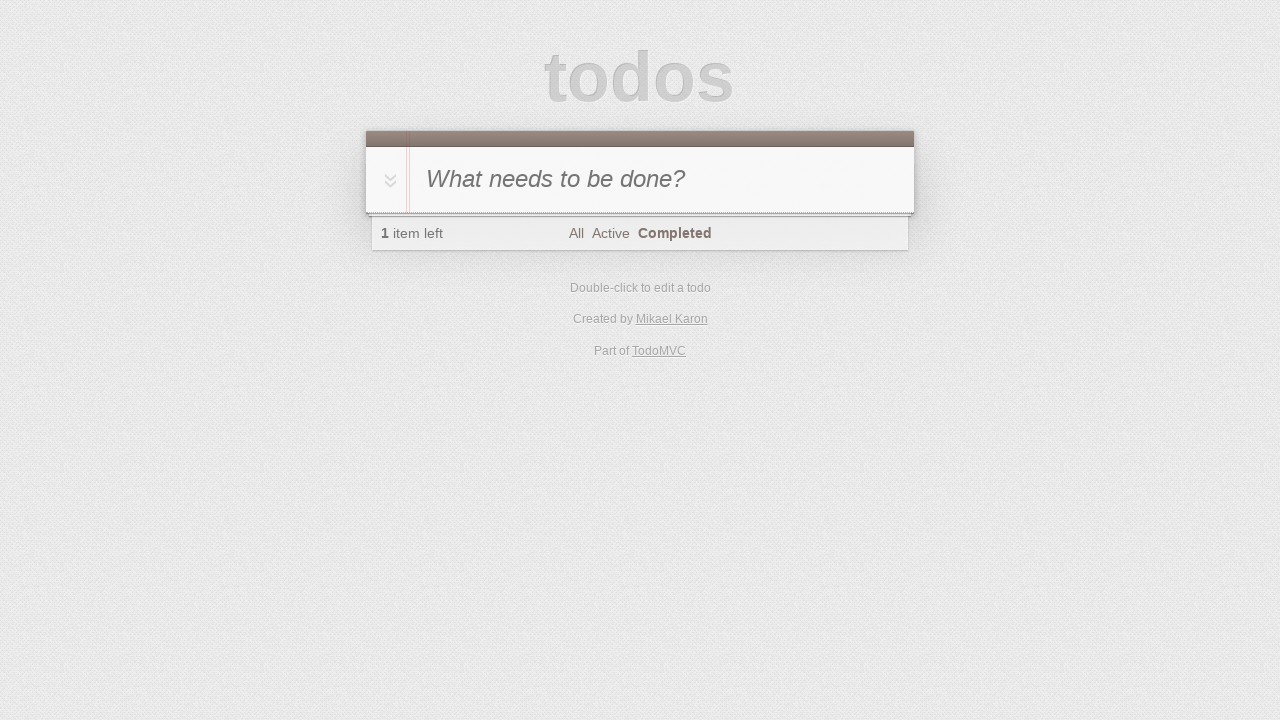

Clicked Active filter to verify task is there at (610, 233) on [href='#/active']
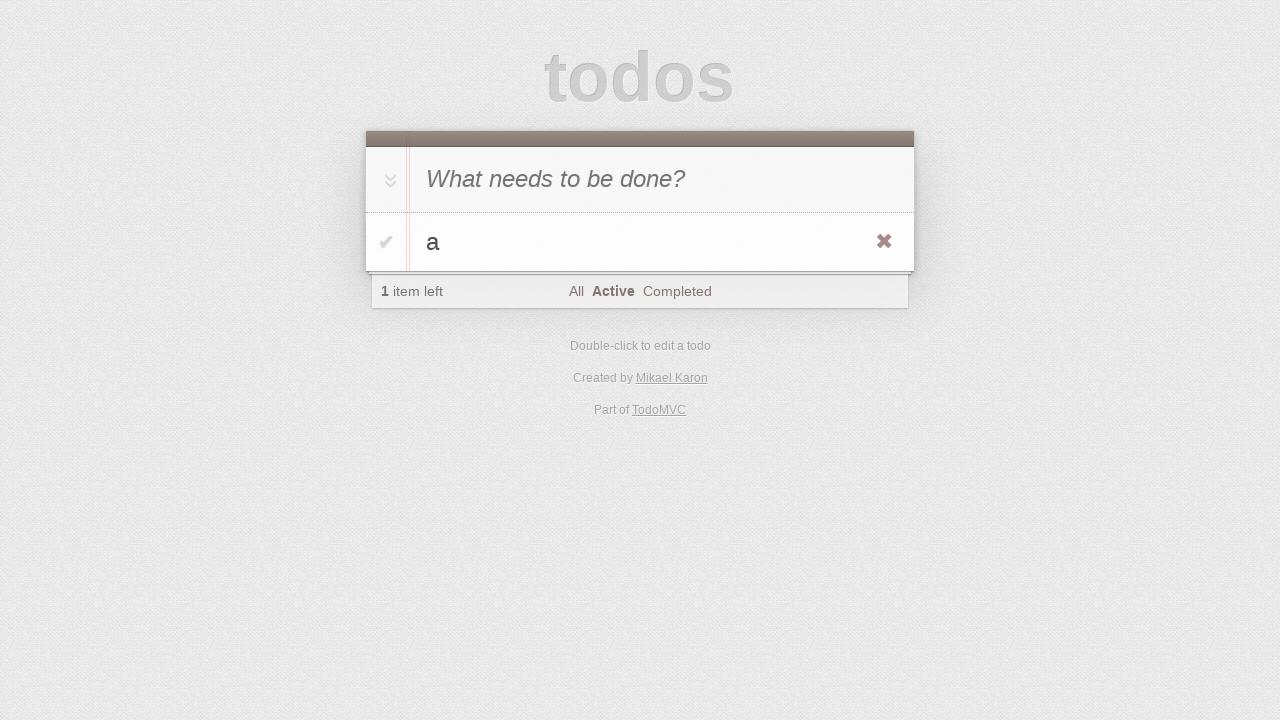

Verified task 'a' is visible in Active filter
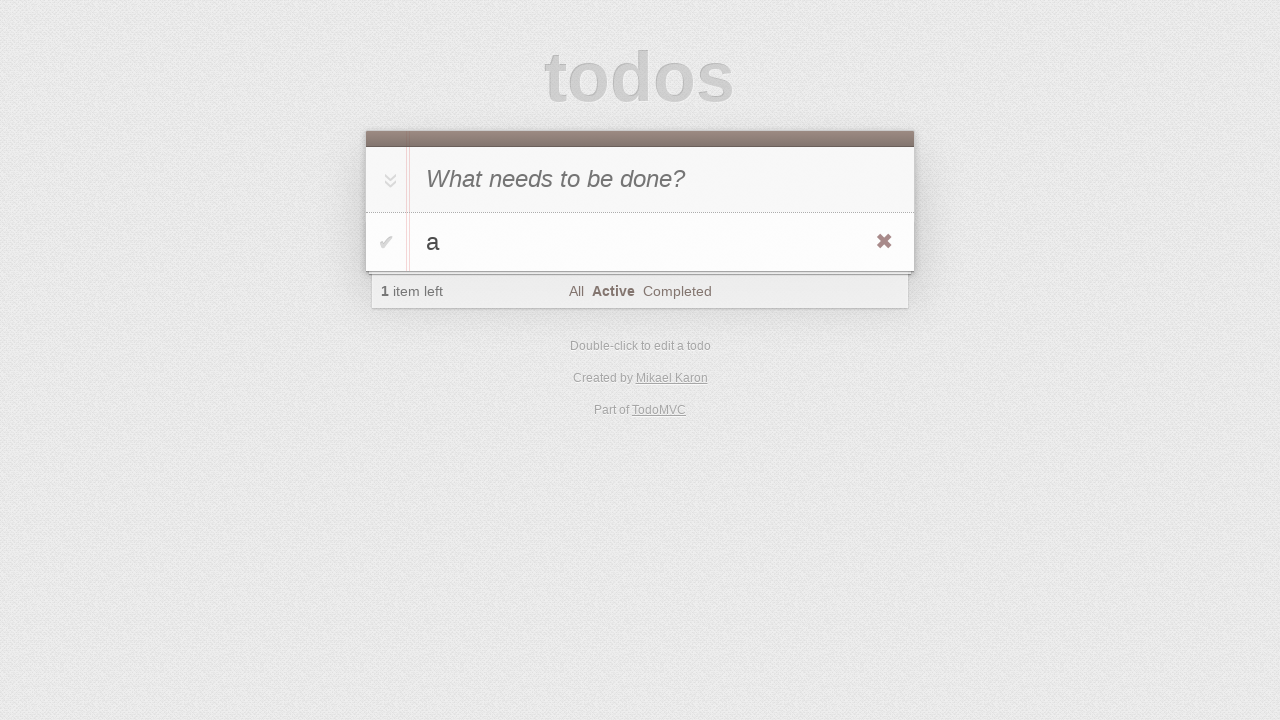

Clicked All filter to return to full view at (576, 291) on [href='#/']
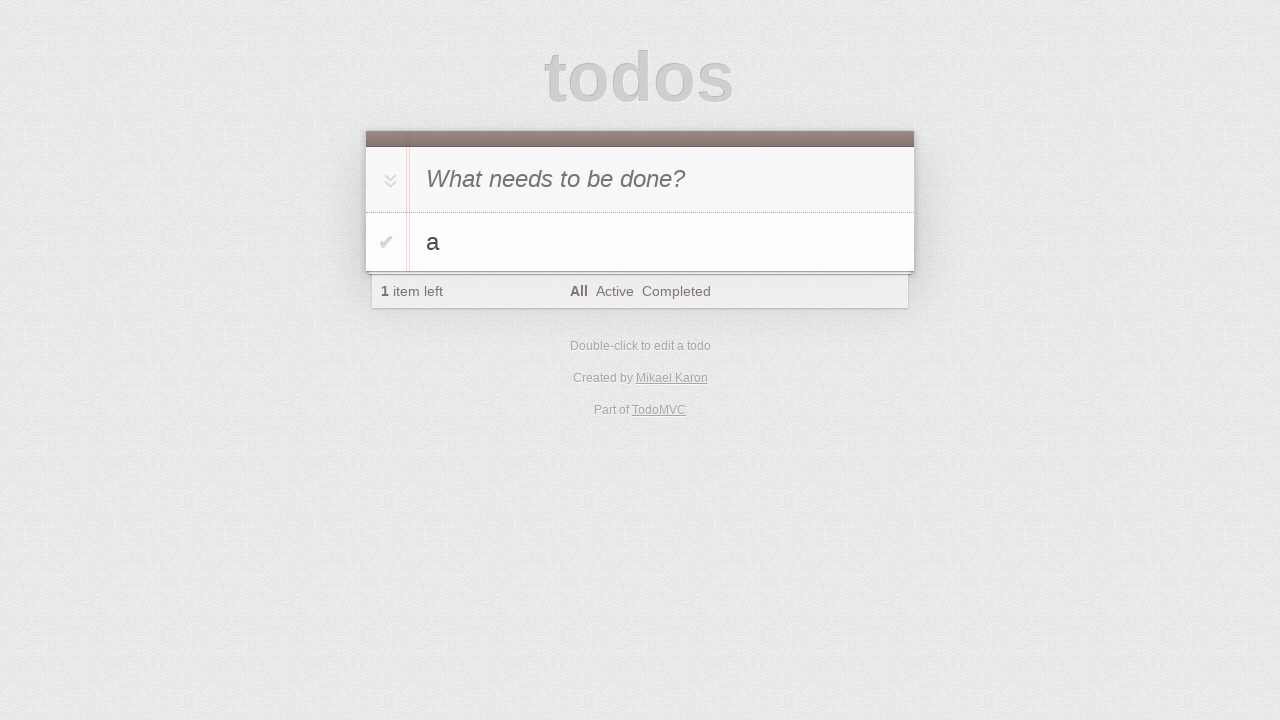

Hovered over task 'a' to reveal delete button at (640, 242) on #todo-list li:has-text('a')
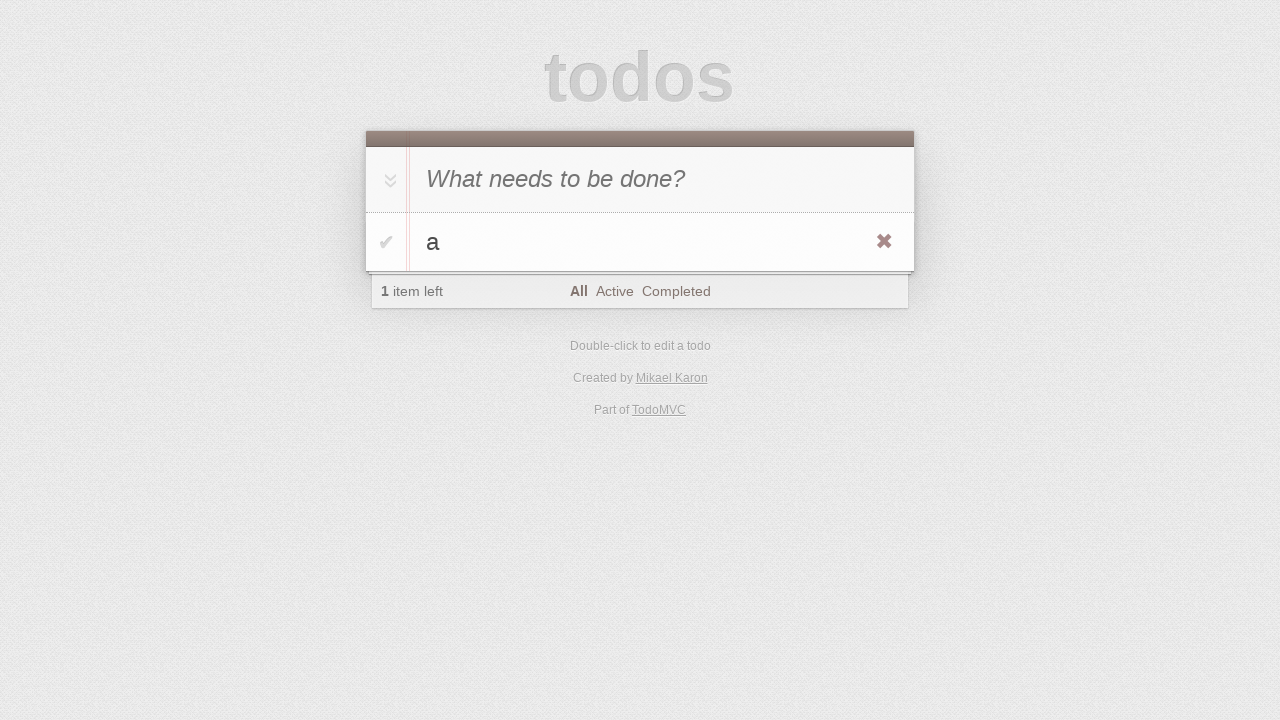

Clicked delete button to remove task 'a' at (884, 242) on #todo-list li:has-text('a') .destroy
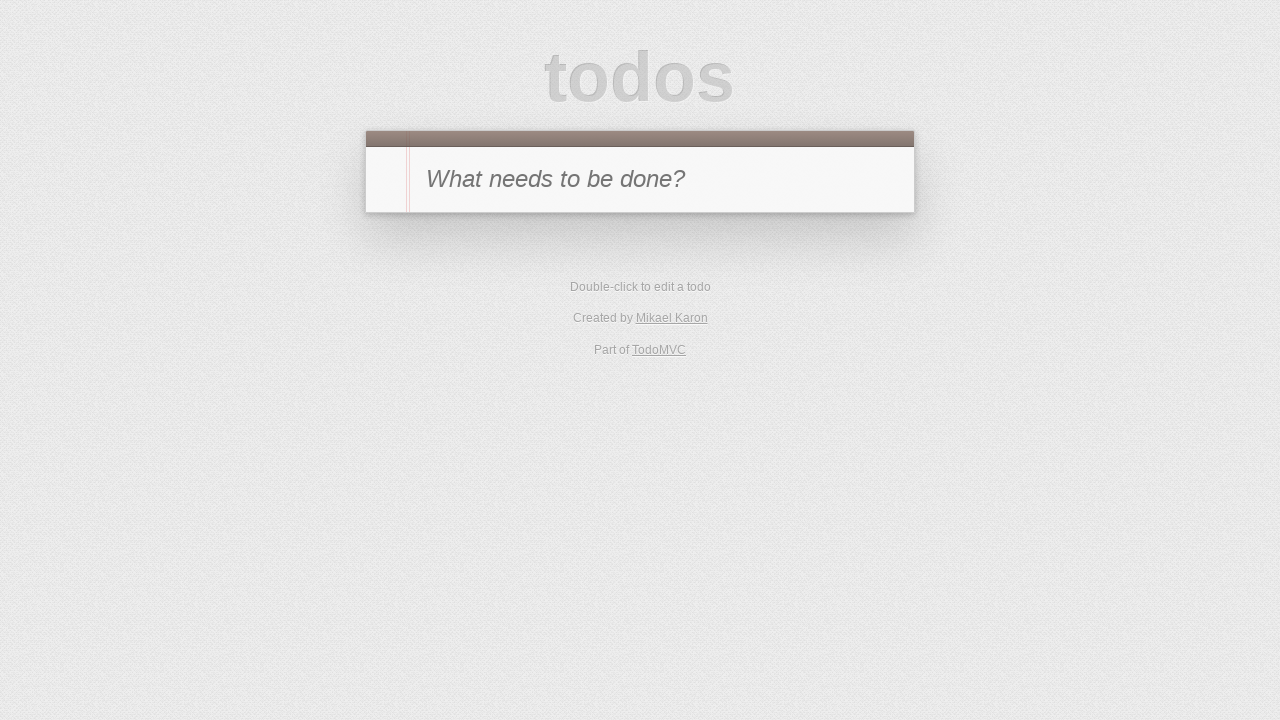

Verified all tasks have been deleted and list is empty
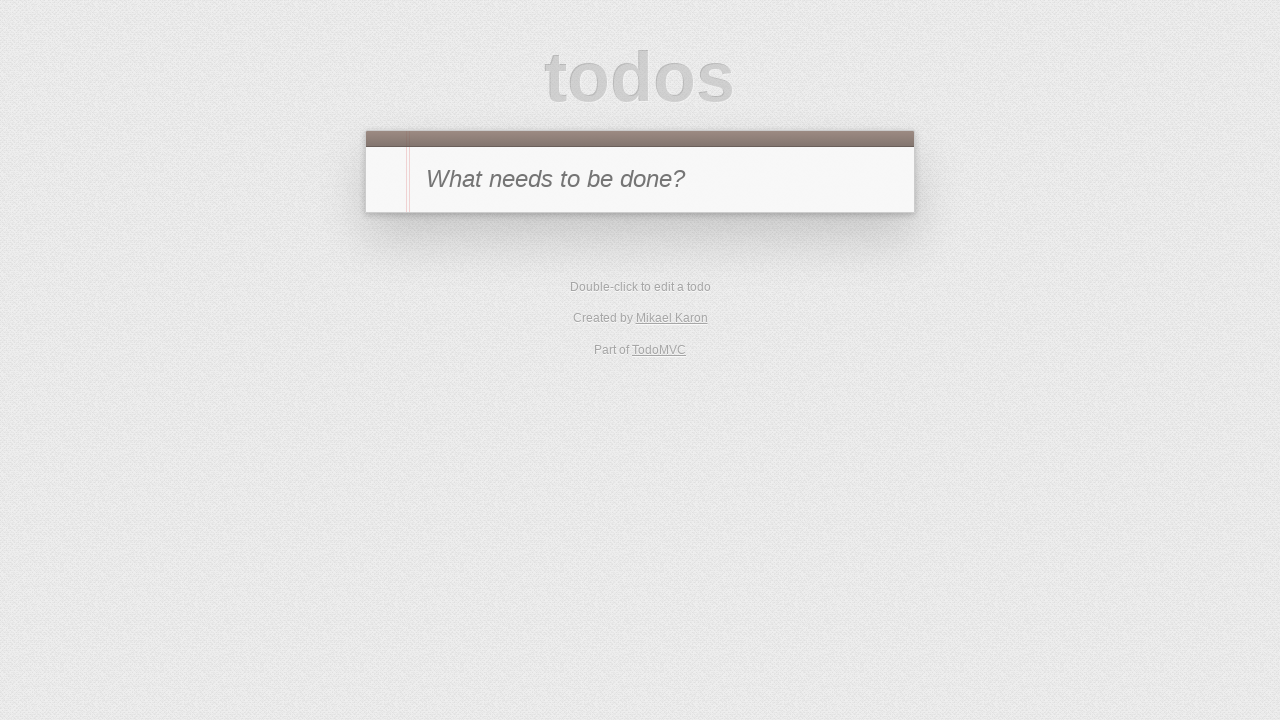

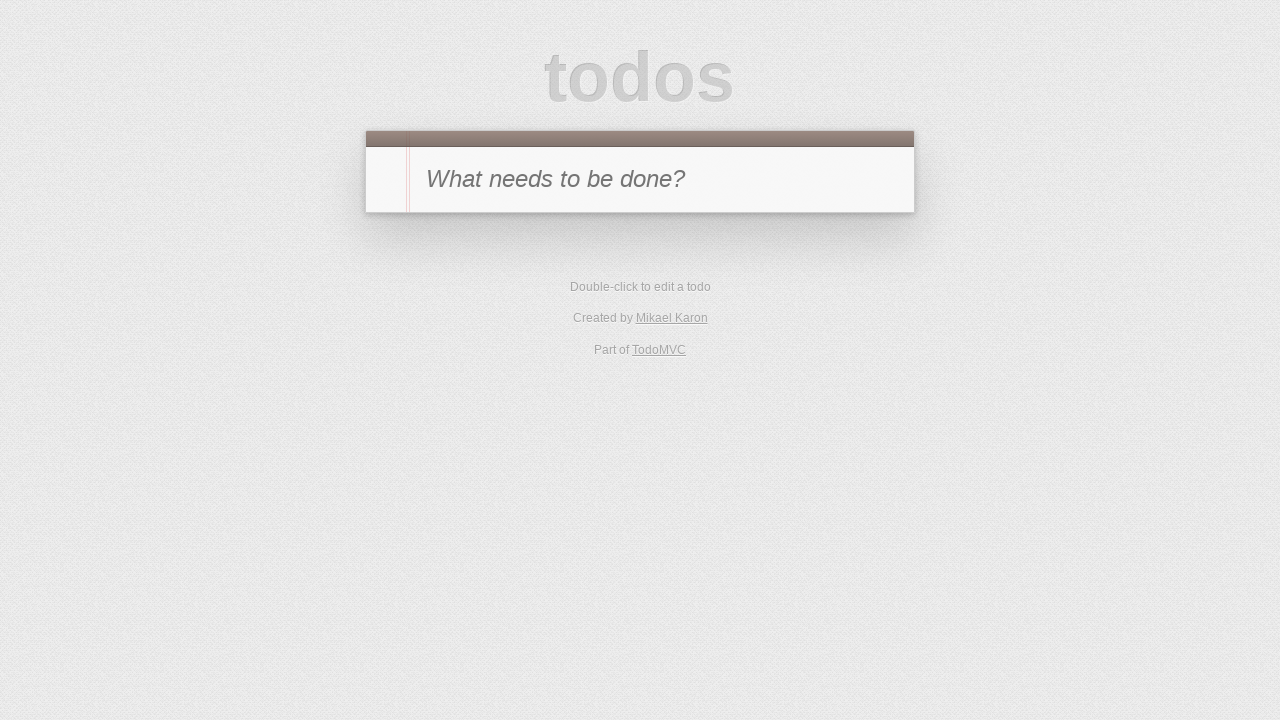